Tests dropdown/select element interactions by selecting options using different methods: visible text, index, and value attribute.

Starting URL: https://v1.training-support.net/selenium/selects

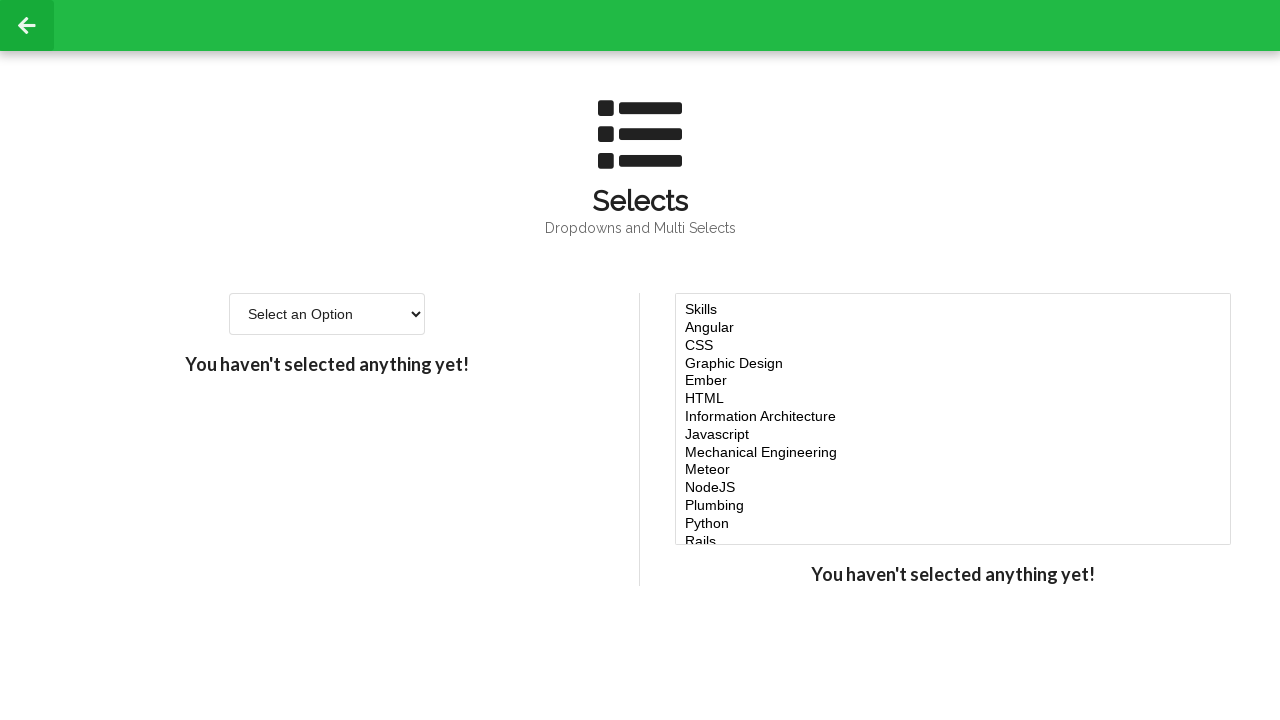

Selected 'Option 2' from single-select dropdown by visible text on #single-select
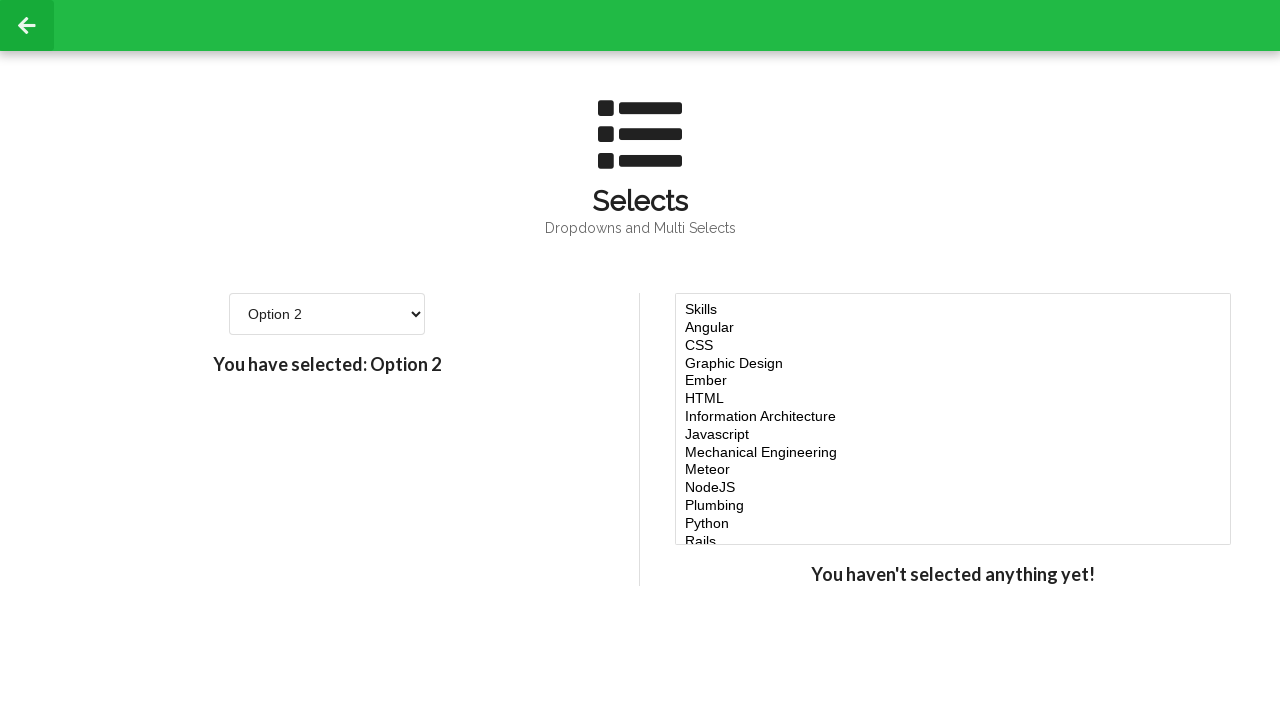

Selected option at index 3 (fourth option) from single-select dropdown on #single-select
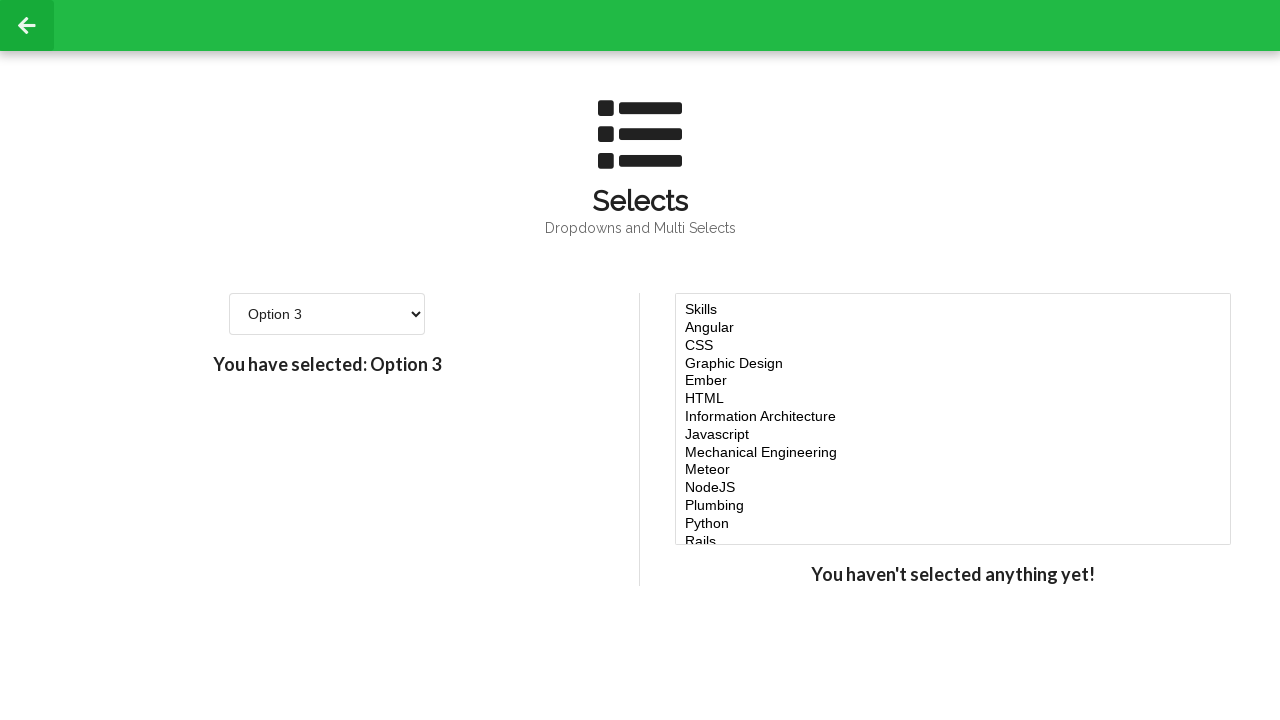

Selected option with value '4' from single-select dropdown on #single-select
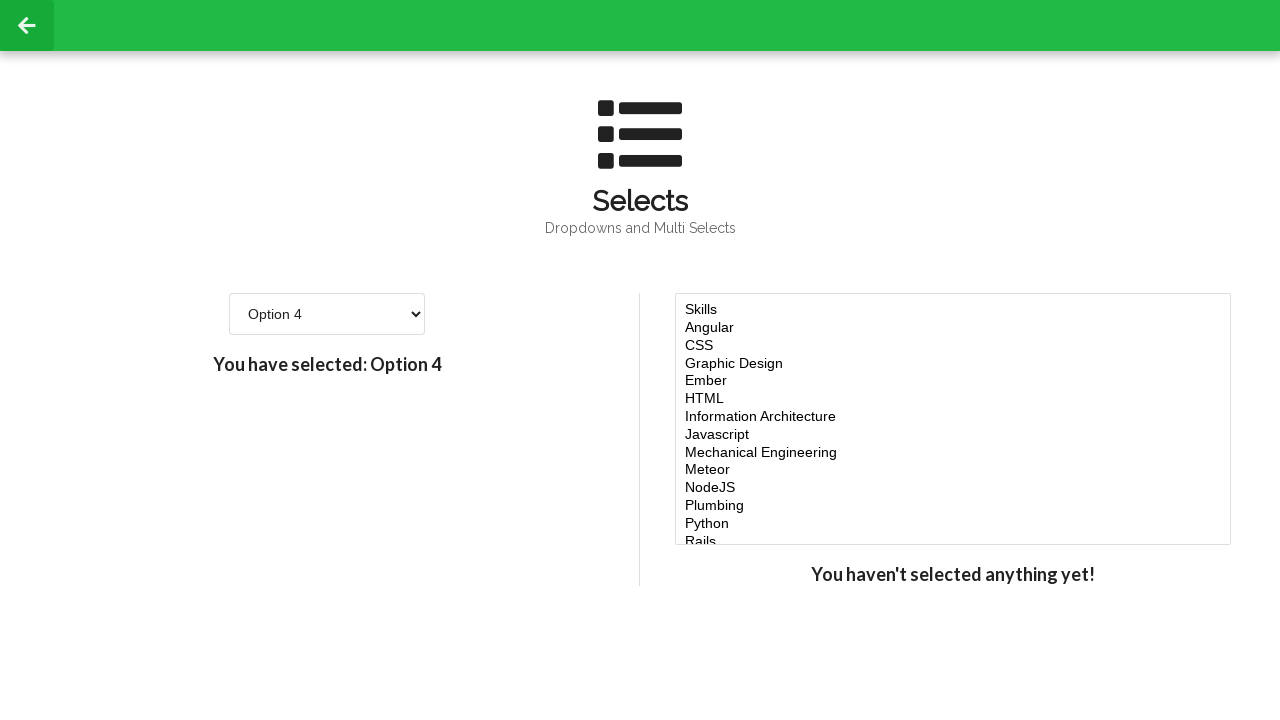

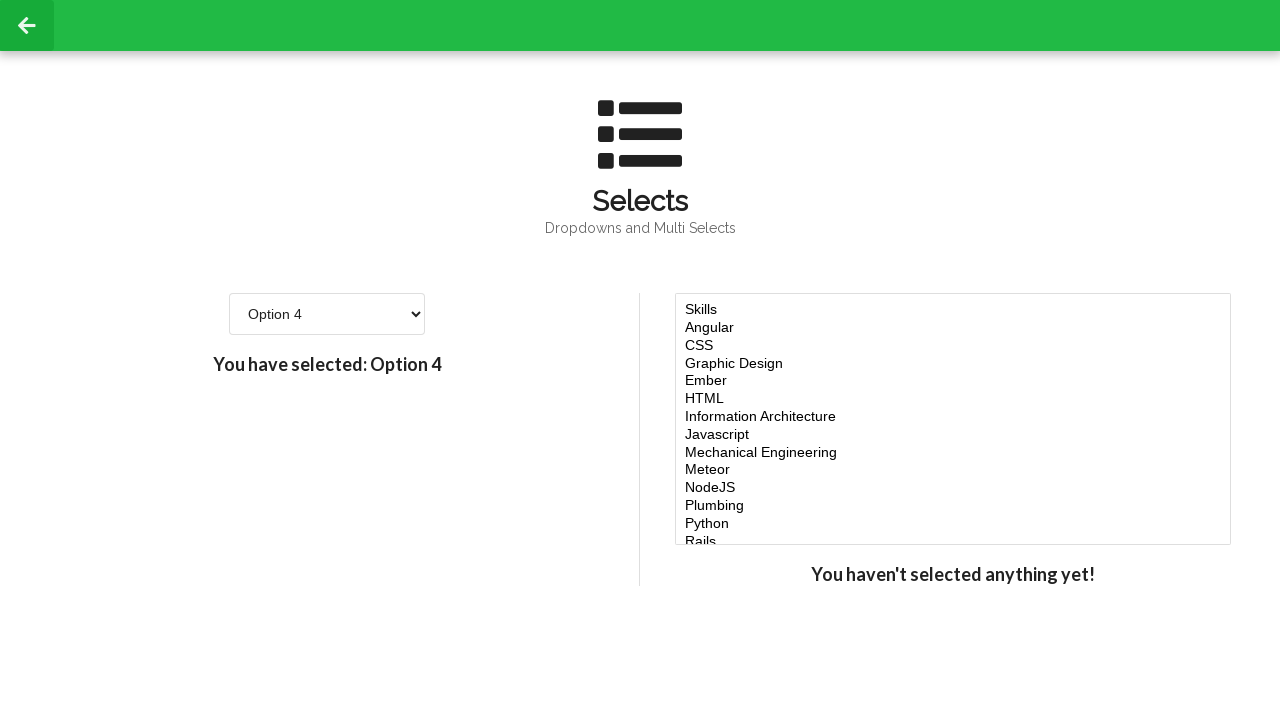